Tests multi-tab handling by opening a new tab and navigating to the contact page in the new tab

Starting URL: https://rahulshettyacademy.com/AutomationPractice/

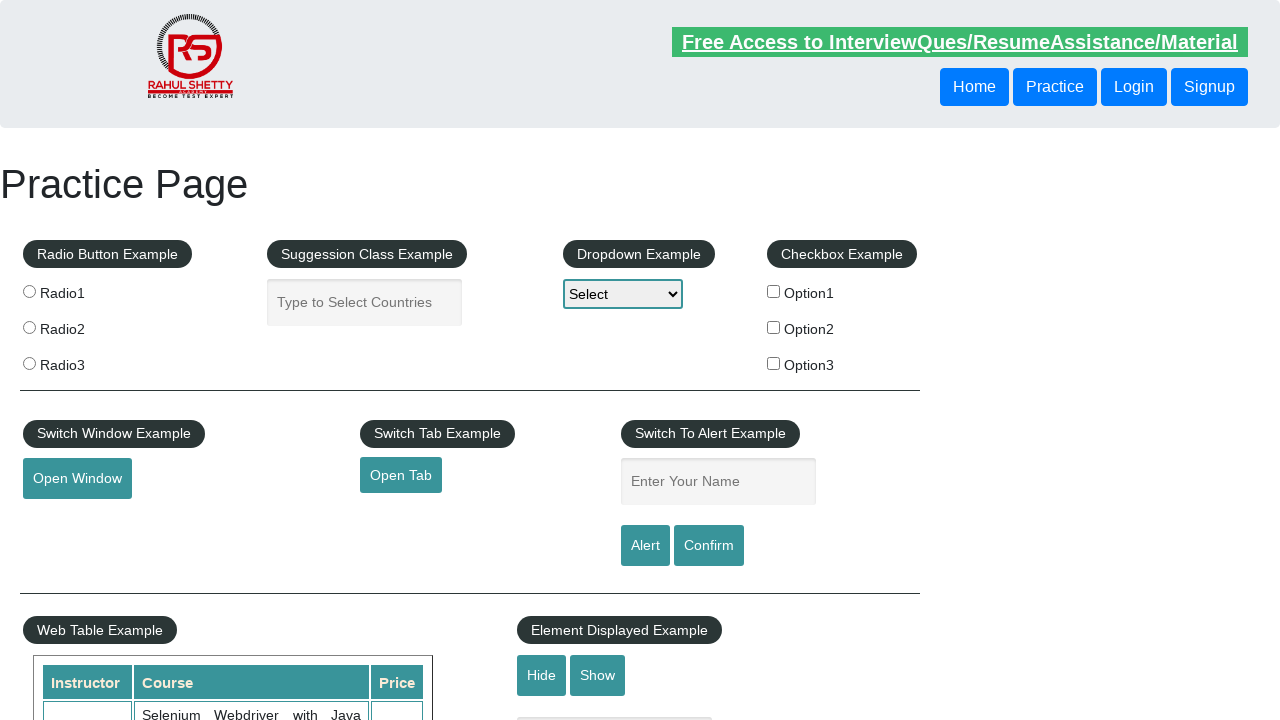

Clicked button to open new tab at (401, 475) on #opentab
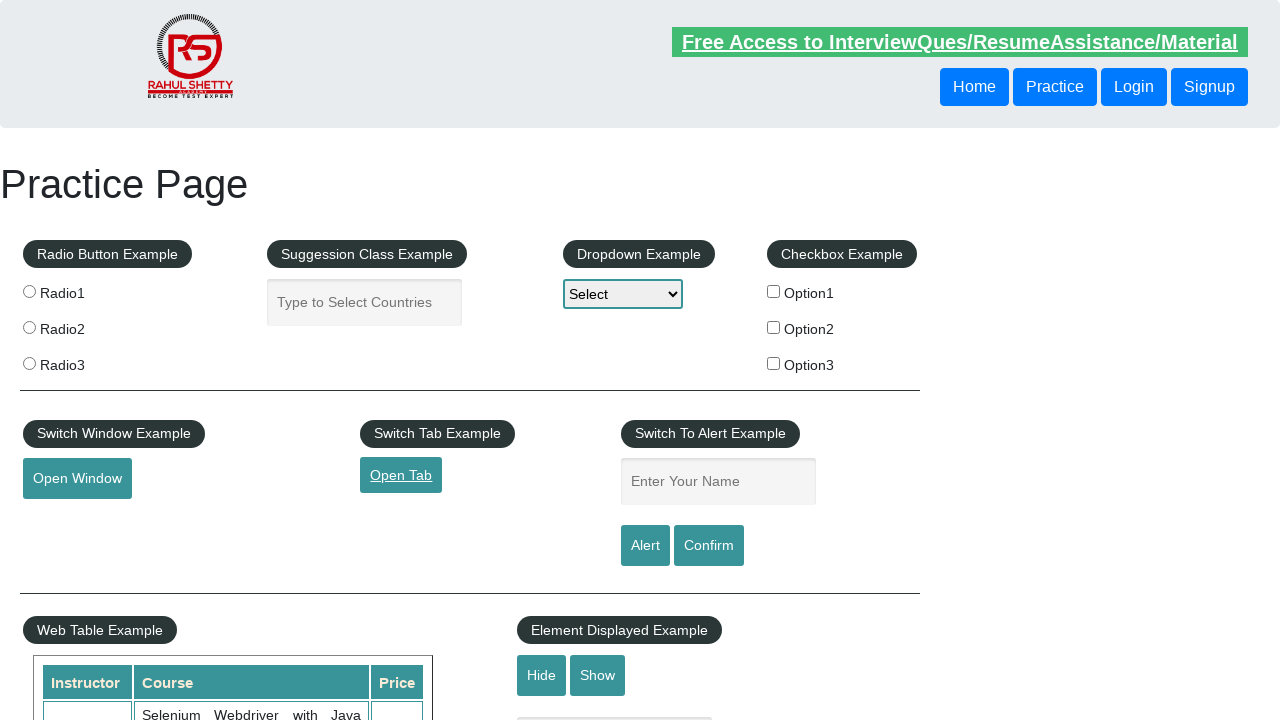

Retrieved new page/tab from context
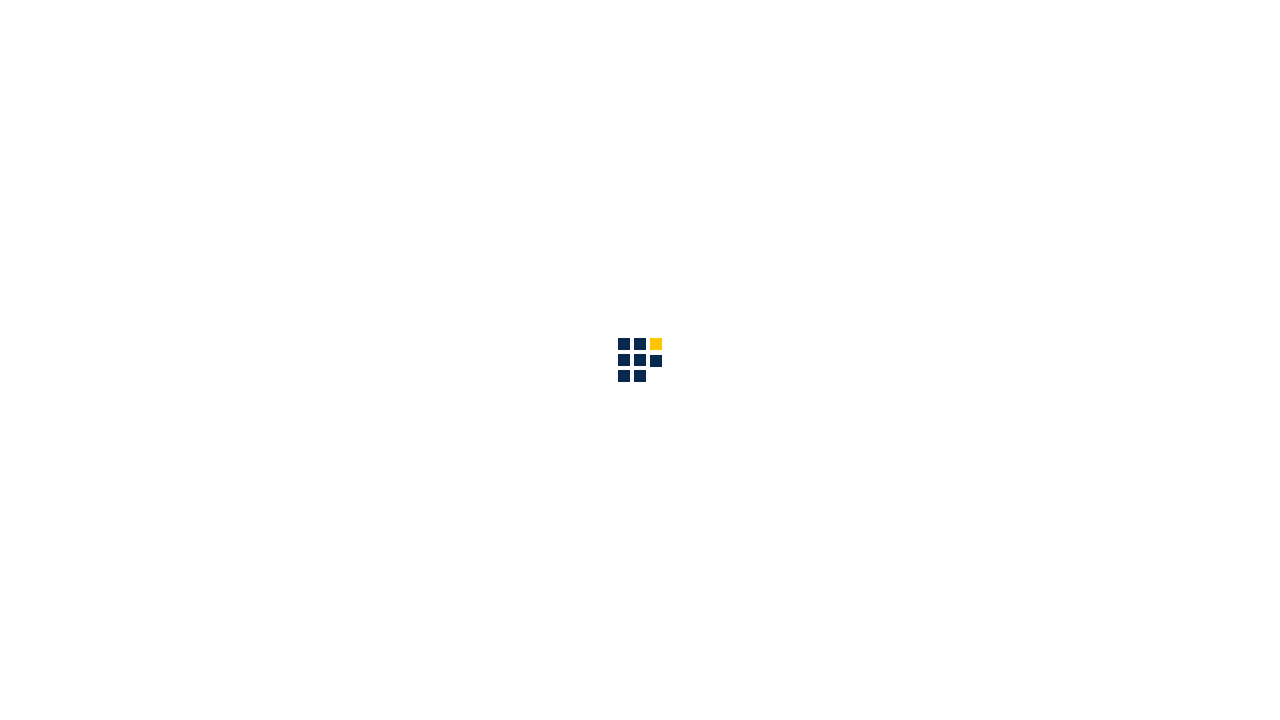

New tab finished loading
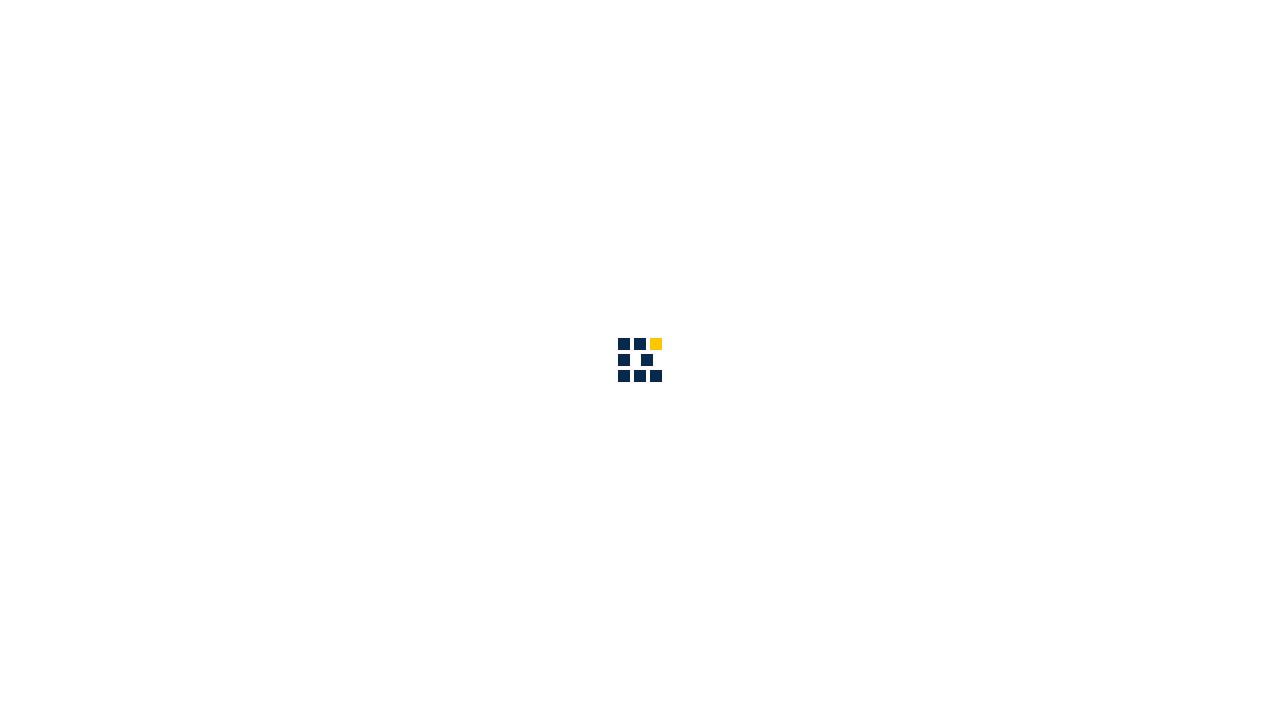

Clicked Contact link in the new tab at (986, 36) on xpath=//div[@id='navbarSupportedContent']//ul//li//a[@href='contactus.html'][nor
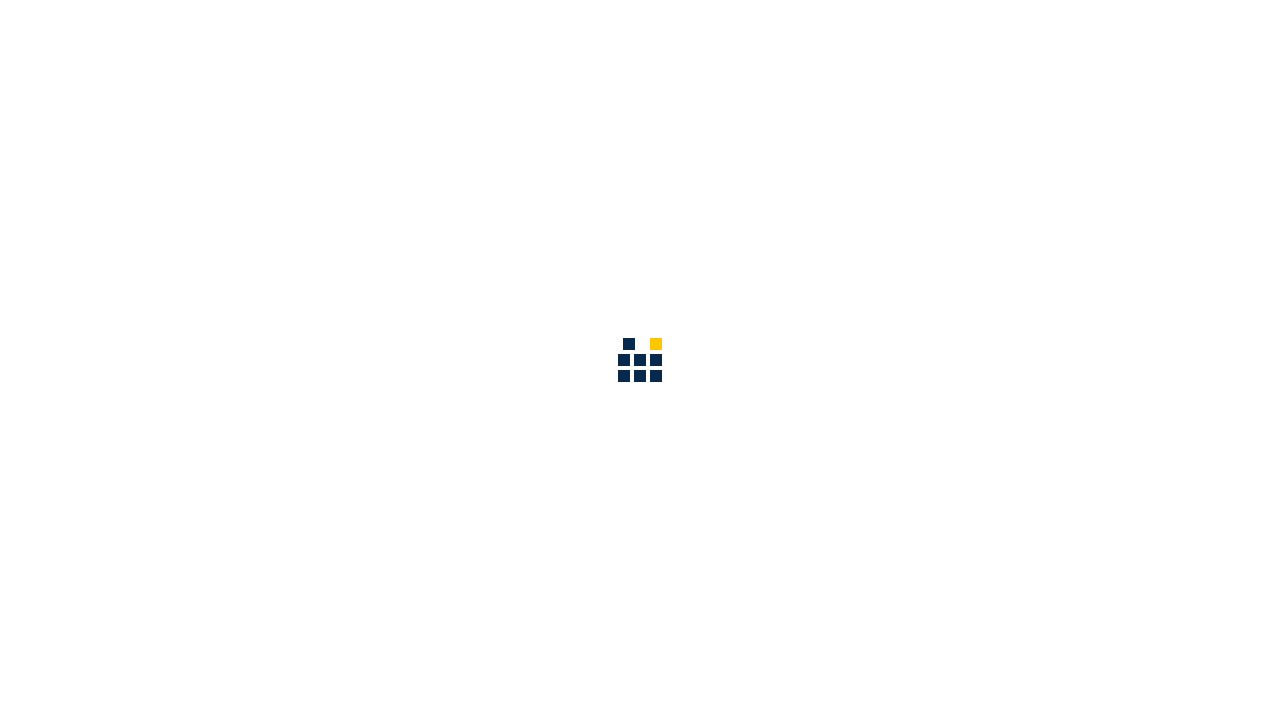

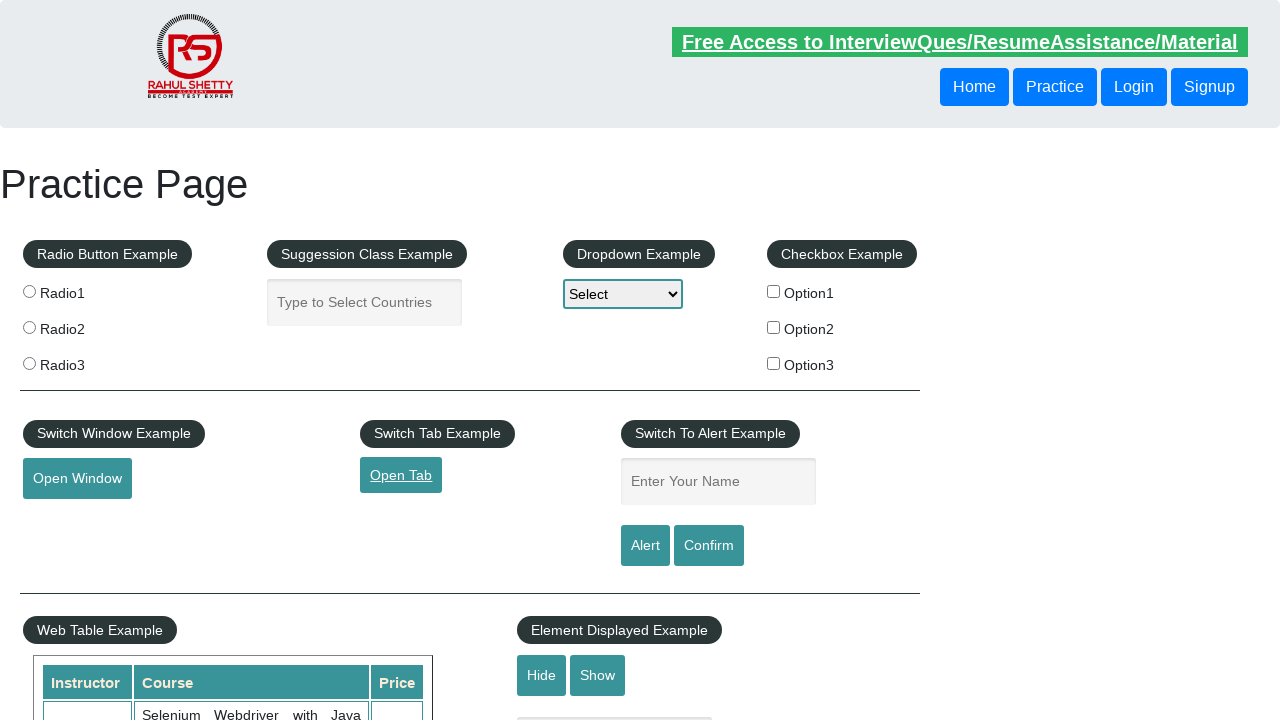